Navigates to Nokia phone product page and verifies the price is displayed correctly

Starting URL: https://www.demoblaze.com/

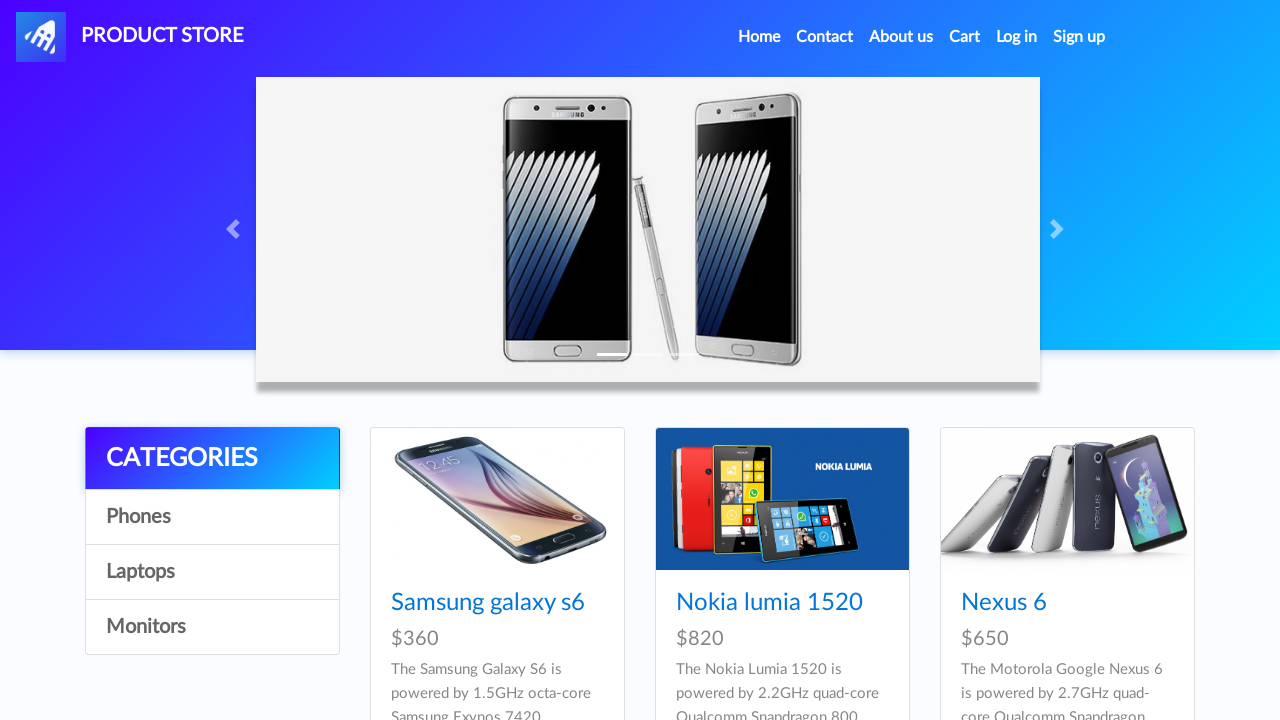

Clicked on Nokia phone product link at (782, 499) on div a[href='prod.html?idp_=2']
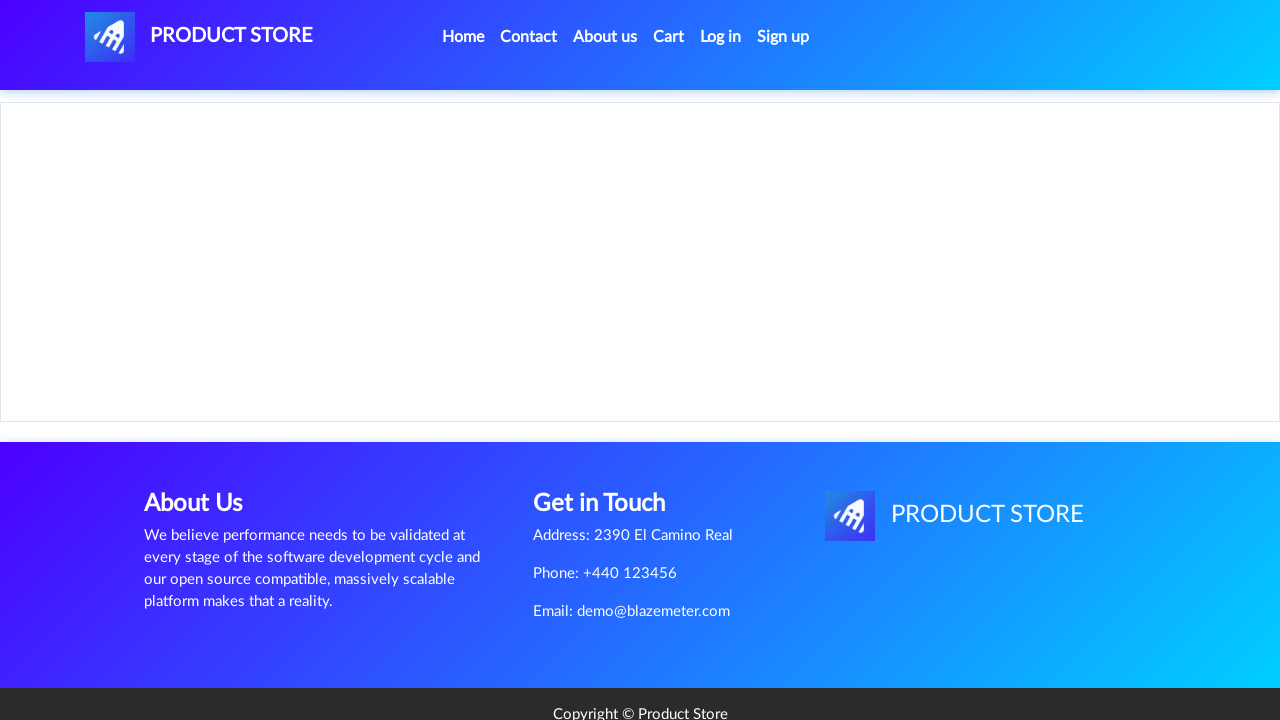

Verified Nokia phone price ($820) is displayed correctly
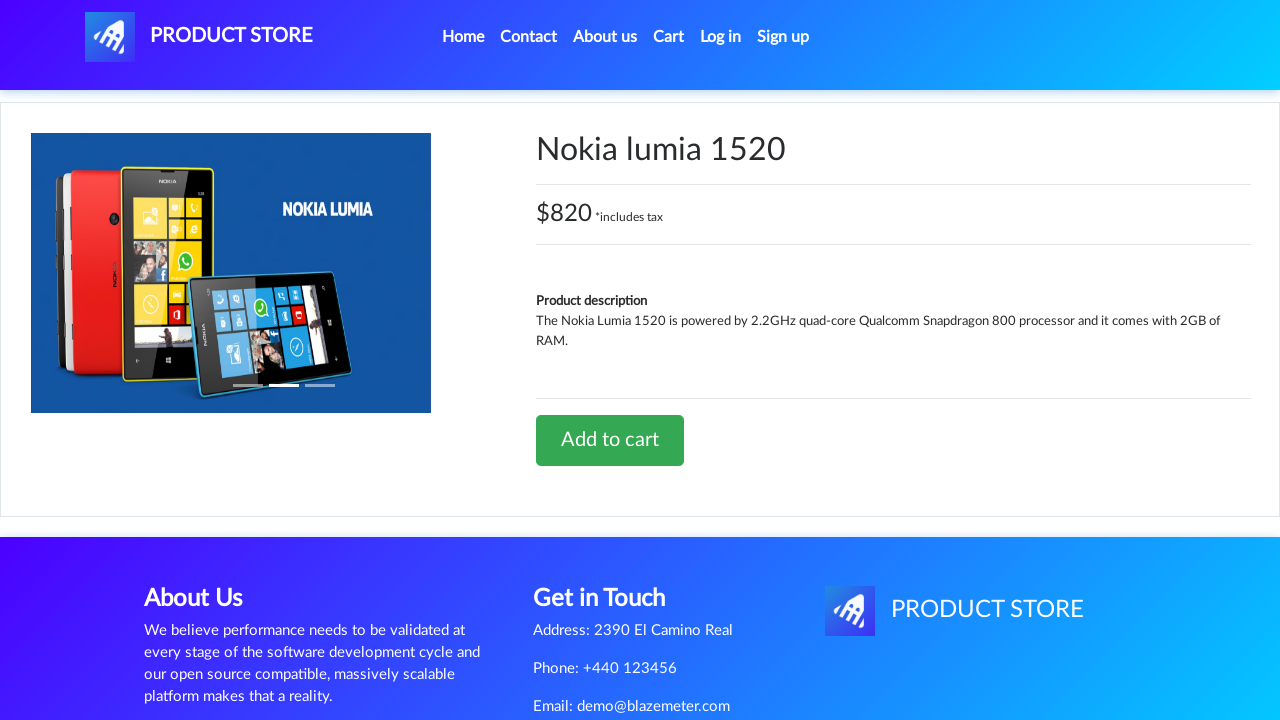

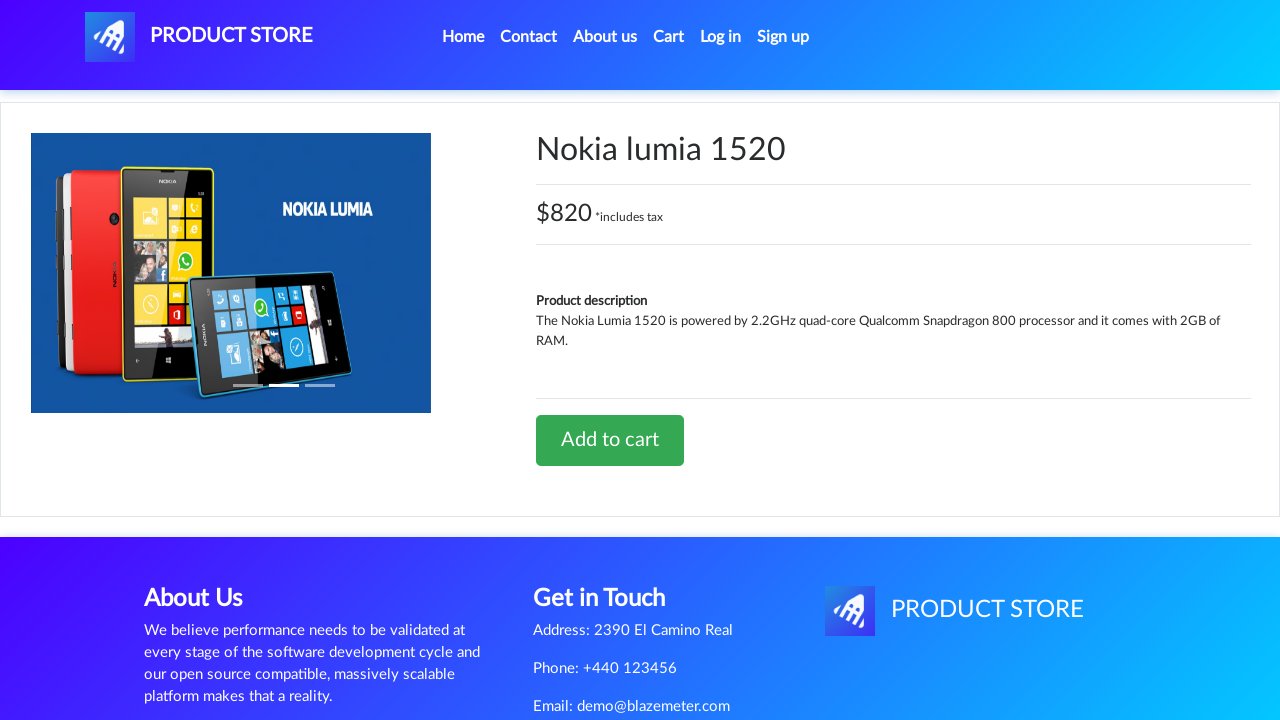